Tests that clicking the Close button closes the About Us modal

Starting URL: https://www.demoblaze.com/index.html

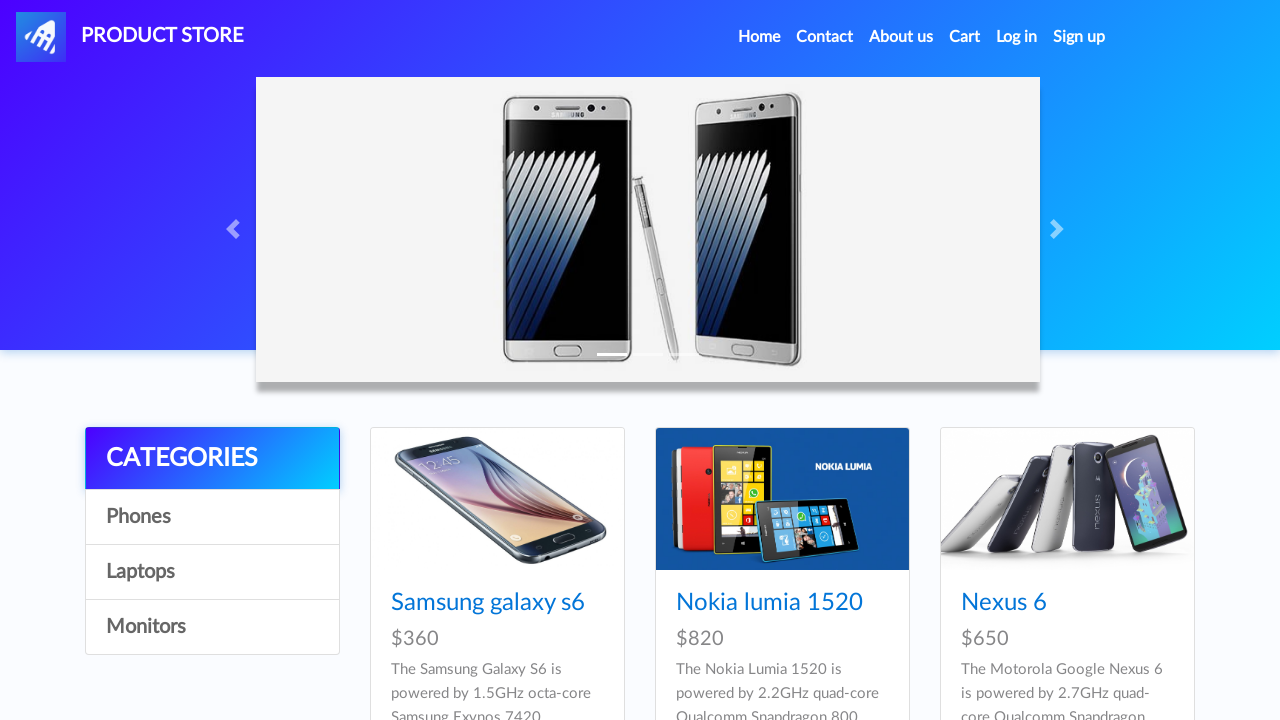

Clicked on About Us button in header at (901, 37) on a[data-target='#videoModal']
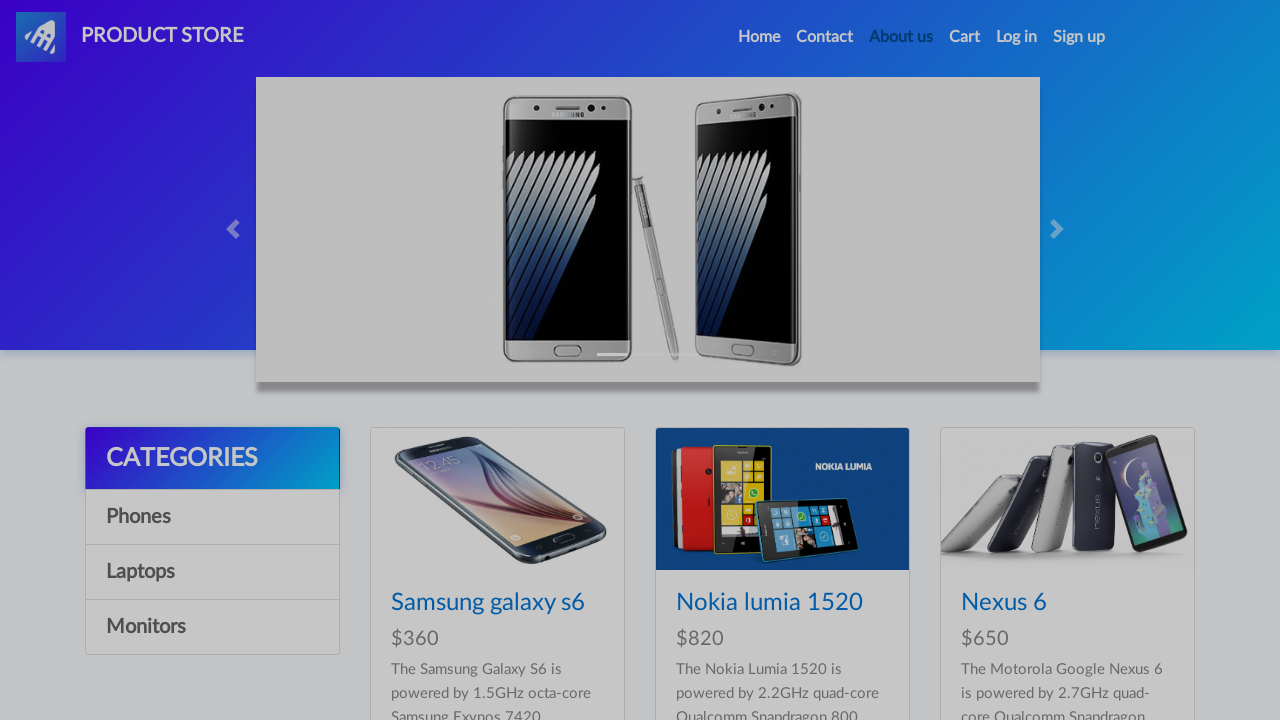

About Us modal opened and became visible
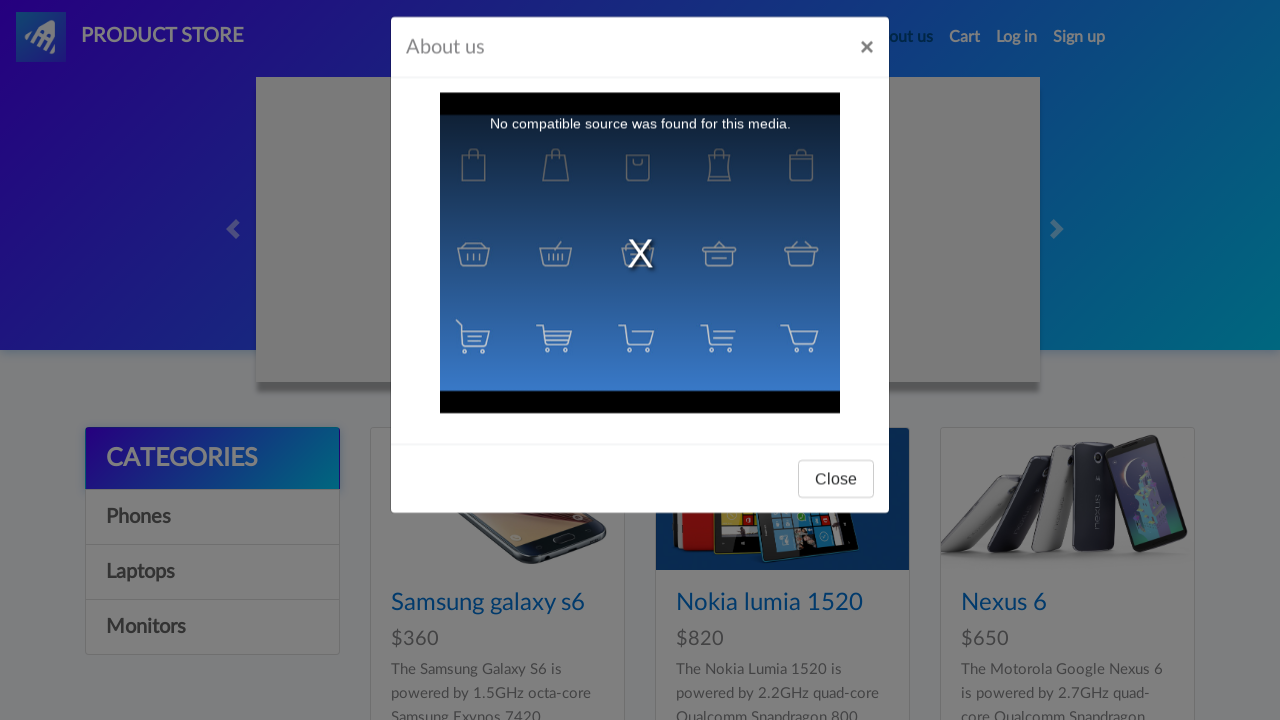

Clicked the Close button on the modal at (836, 493) on #videoModal button.btn-secondary
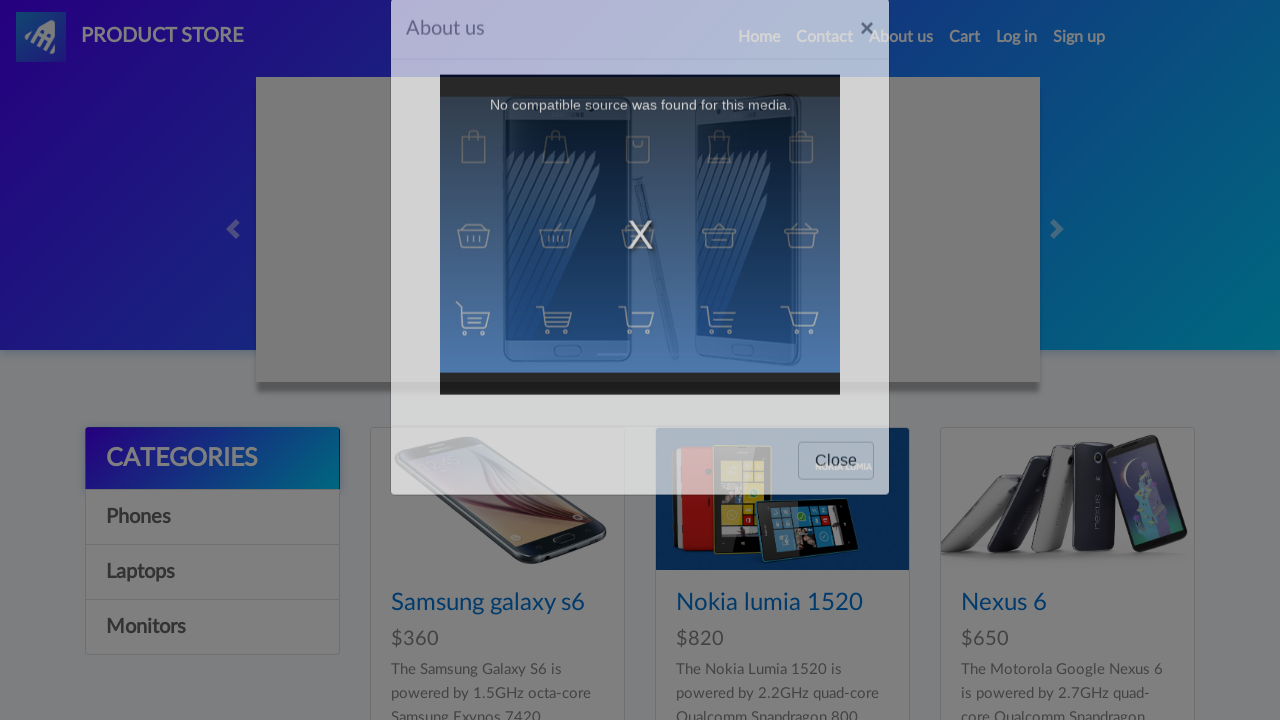

Waited 500ms for modal to close
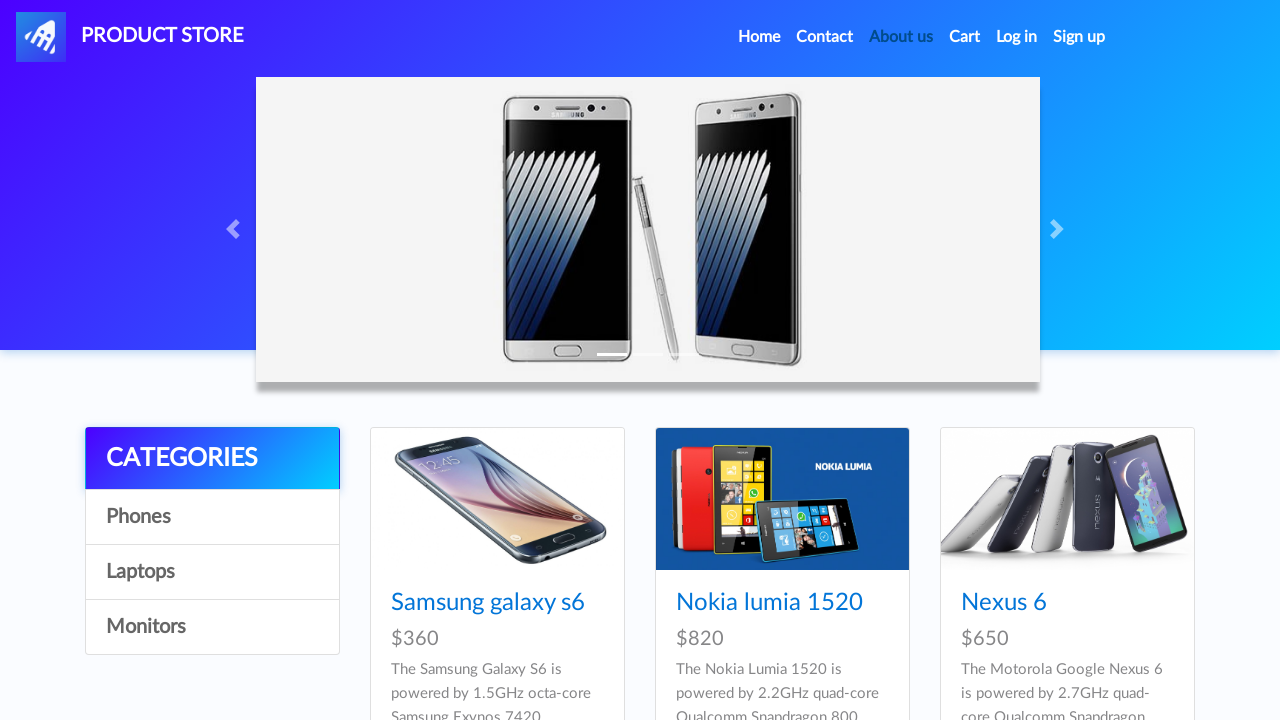

Verified that modal is closed - class attribute is 'modal fade'
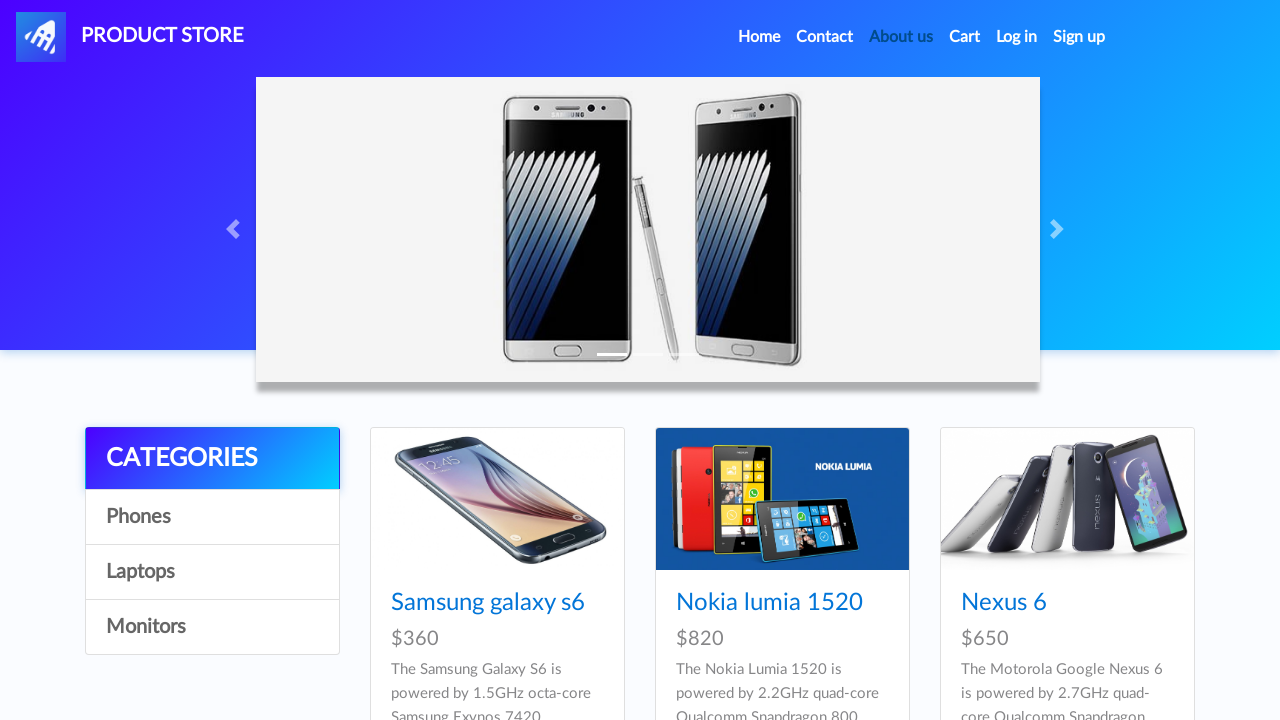

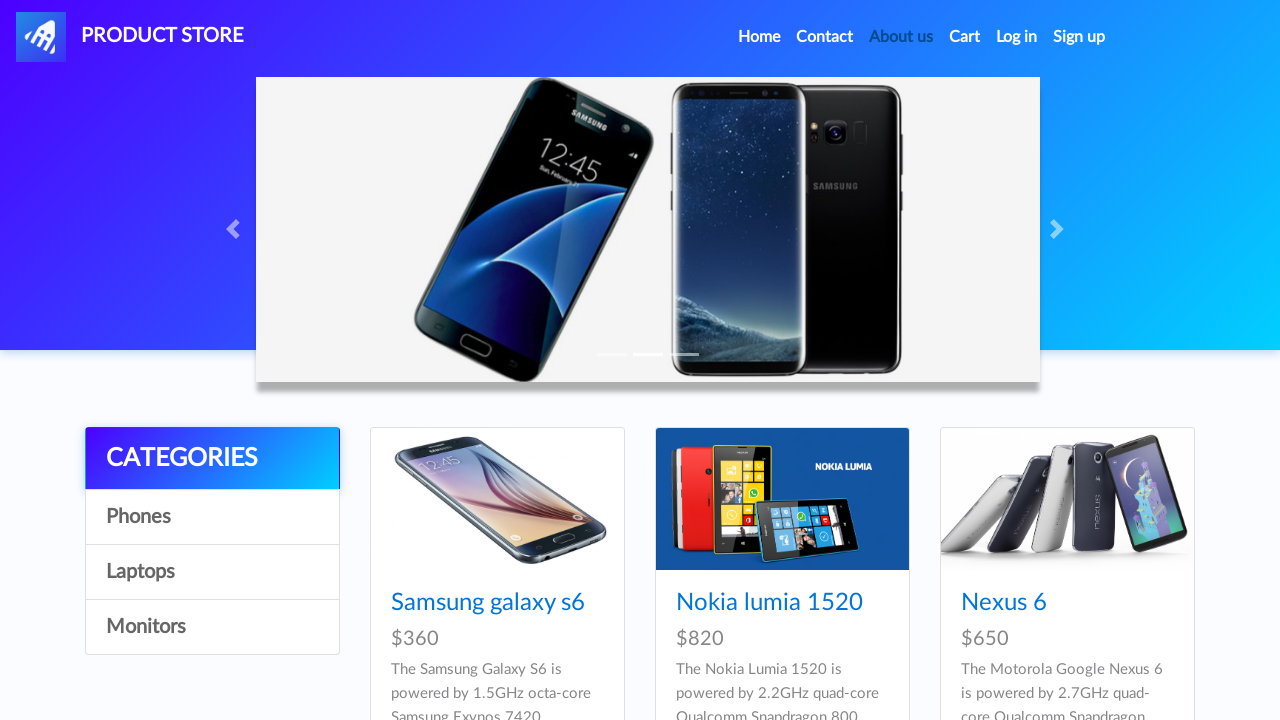